Tests file download functionality by navigating to a download page and clicking on a download link to initiate a file download

Starting URL: http://the-internet.herokuapp.com/download

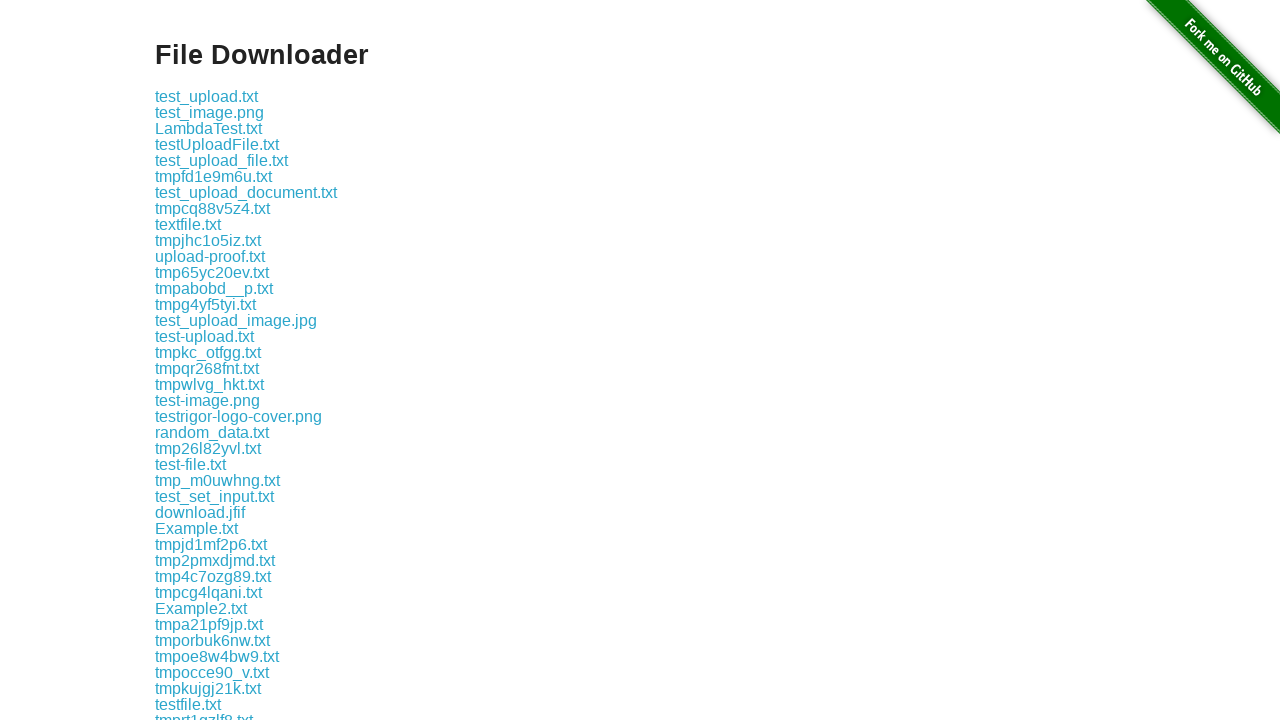

Download page loaded and download link selector found
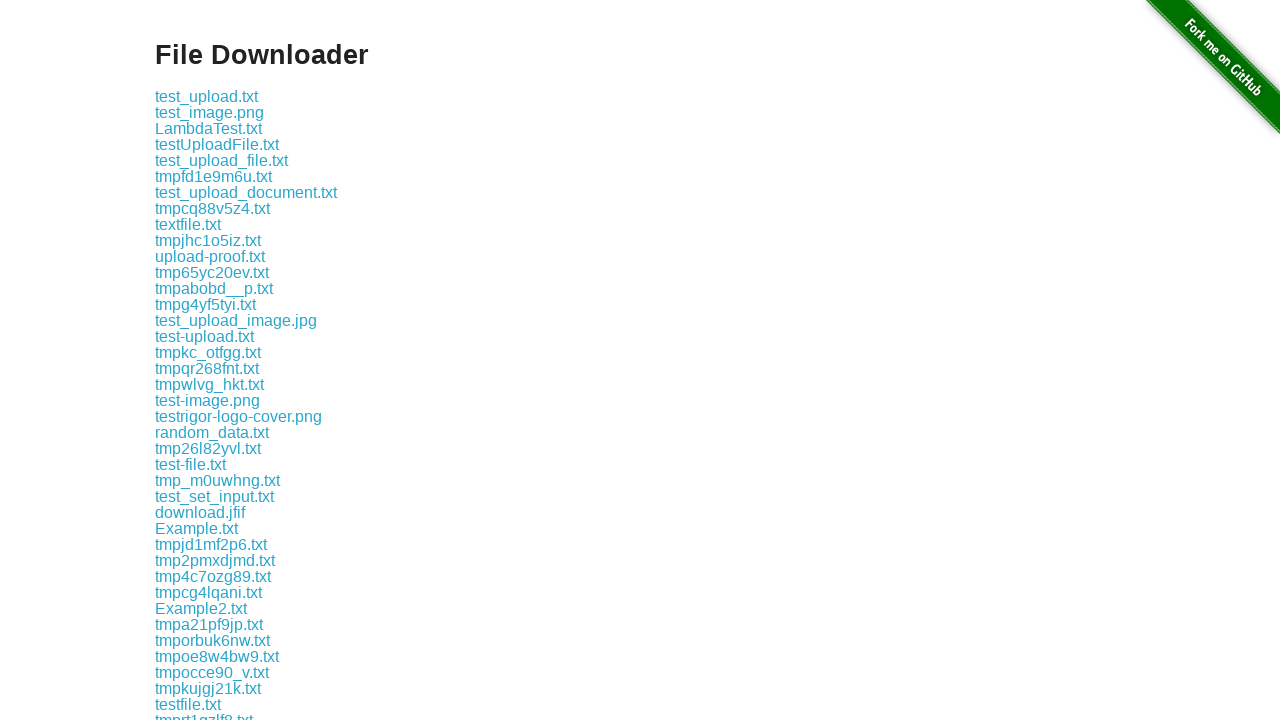

Clicked download link to initiate file download at (206, 96) on .example a
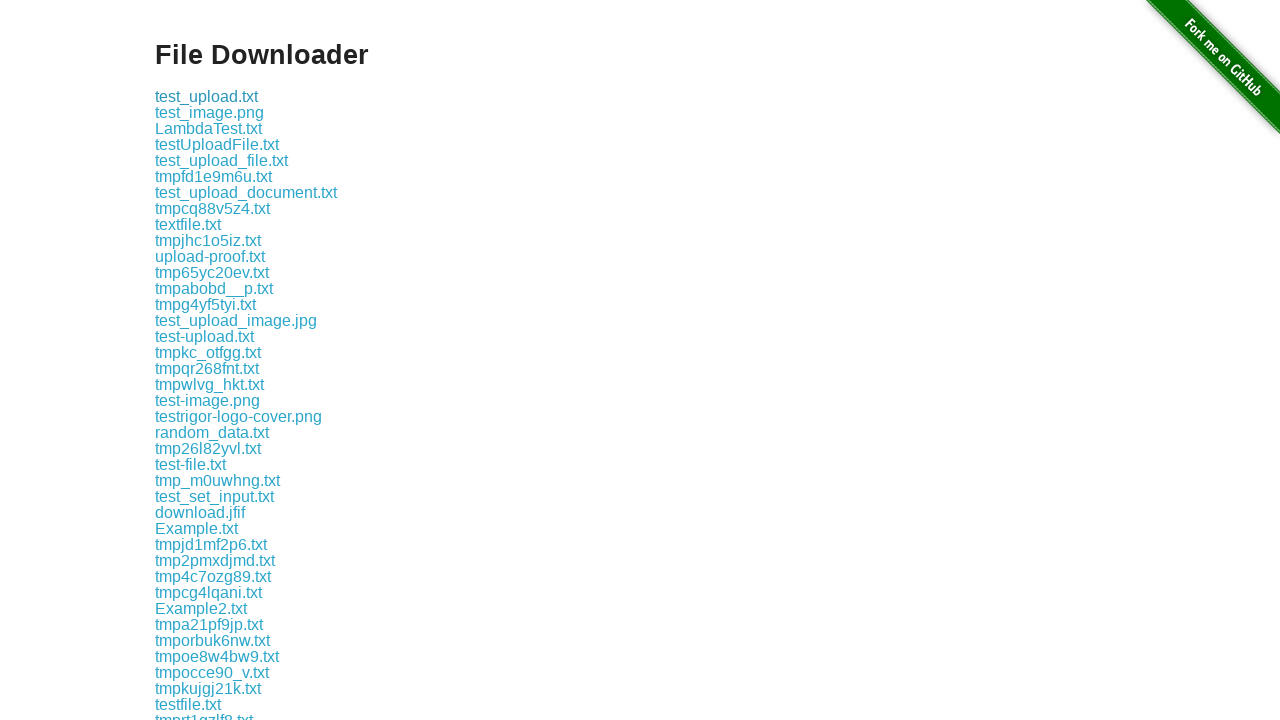

Download completed successfully
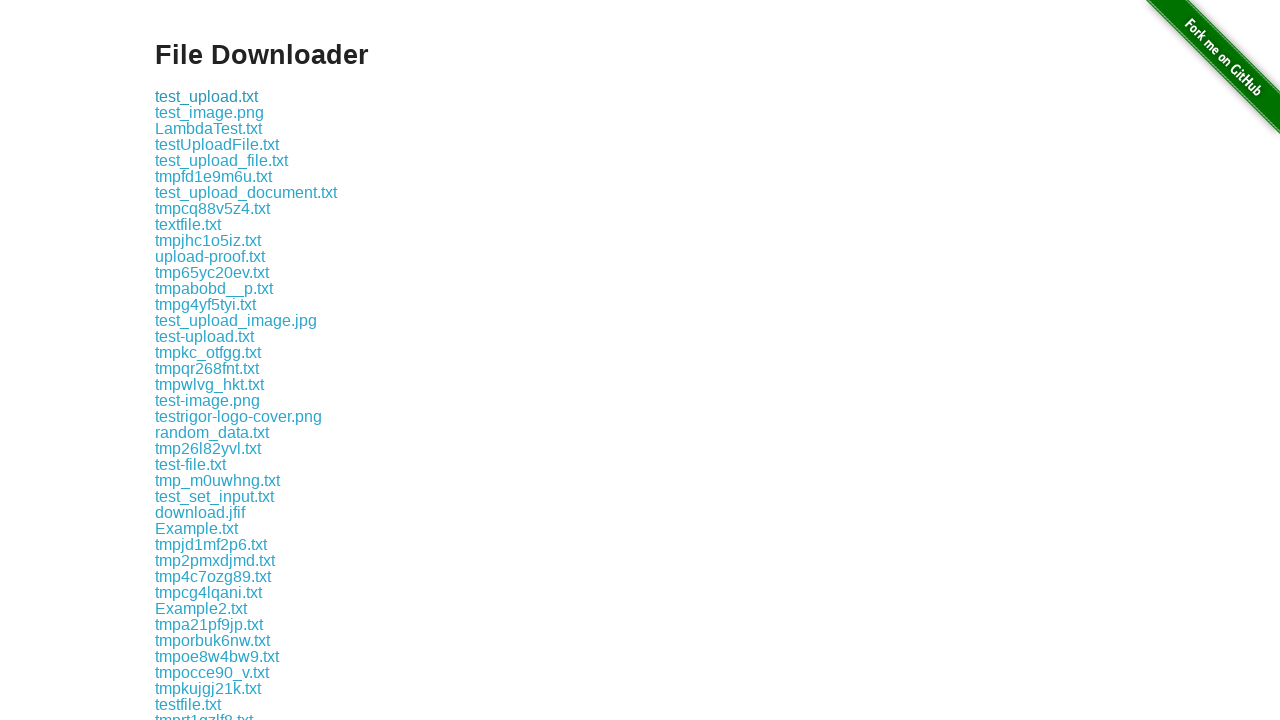

Verified download has a filename
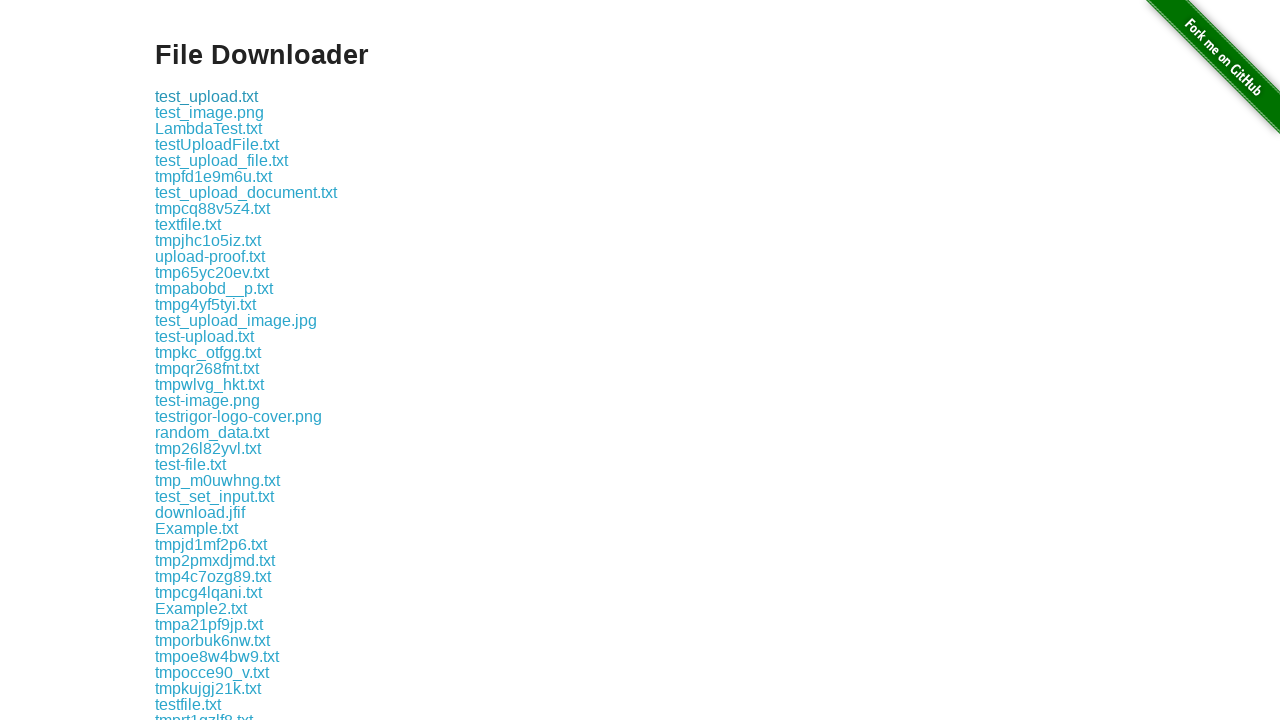

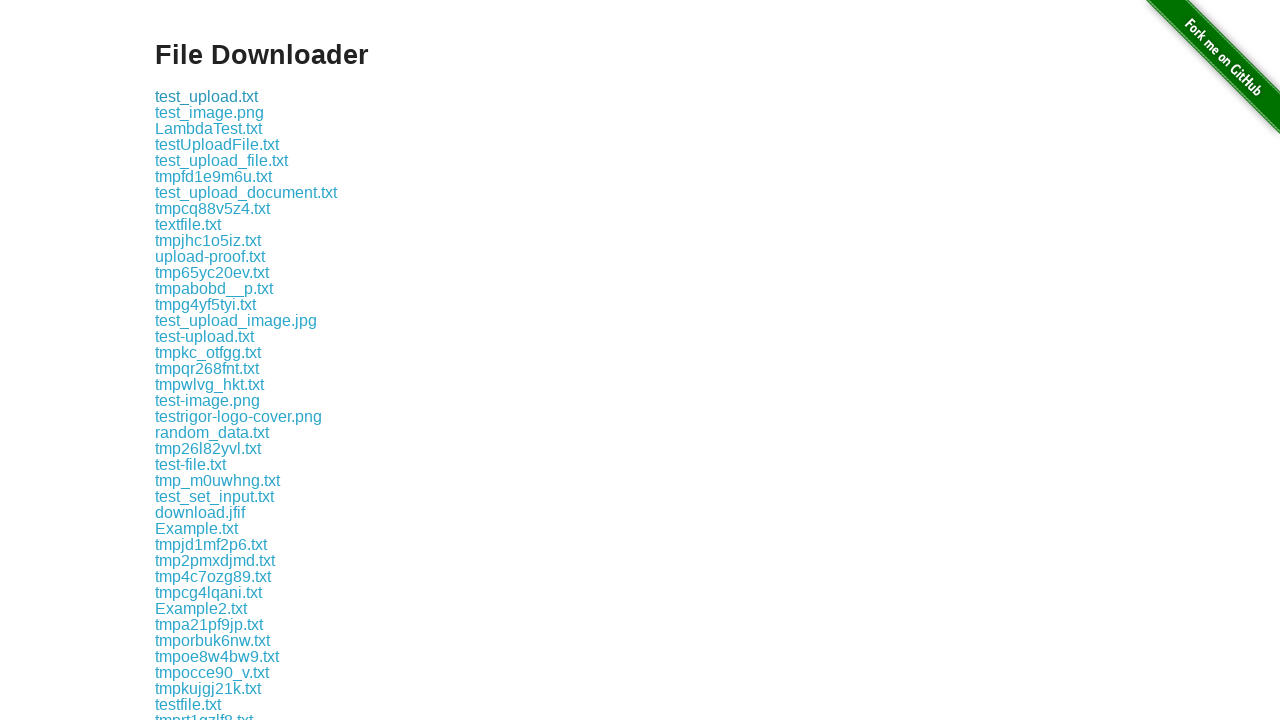